Tests password reset functionality by clicking forgot password link, triggering reset, extracting the temporary password from the message, and using it to login

Starting URL: https://rahulshettyacademy.com/locatorspractice/

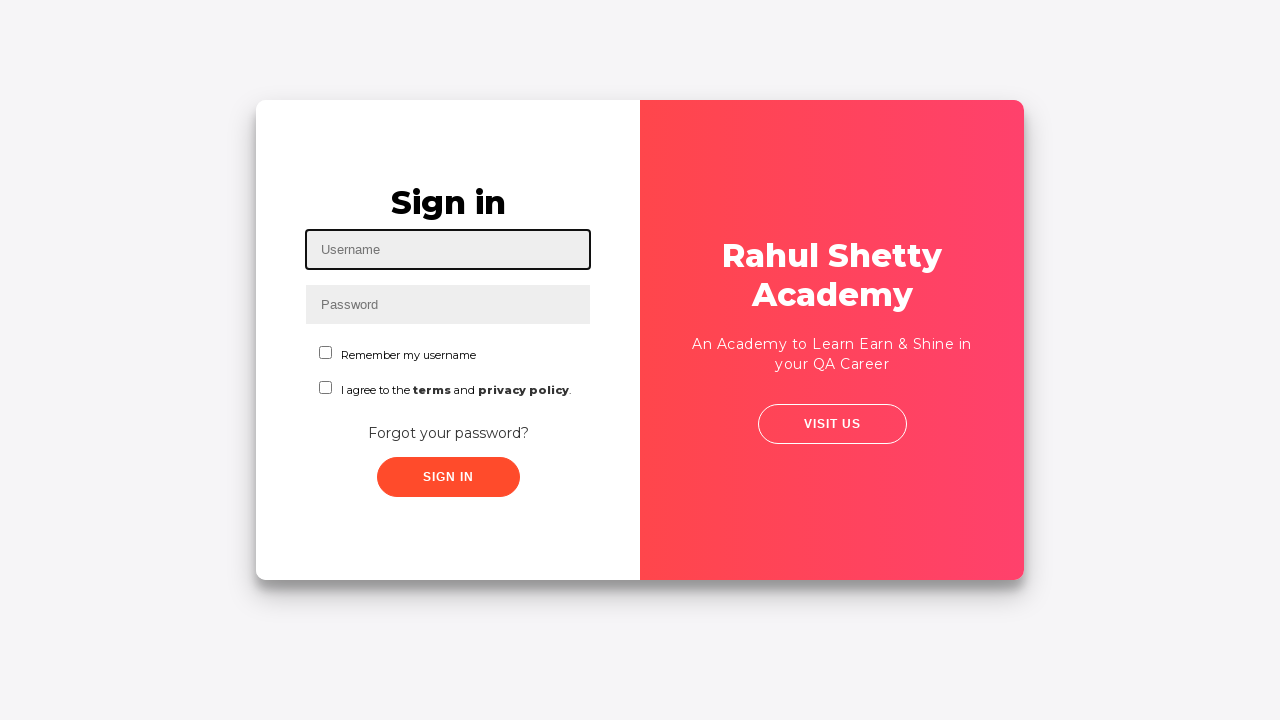

Clicked 'Forgot your password?' link at (448, 433) on a:has-text('Forgot your password?')
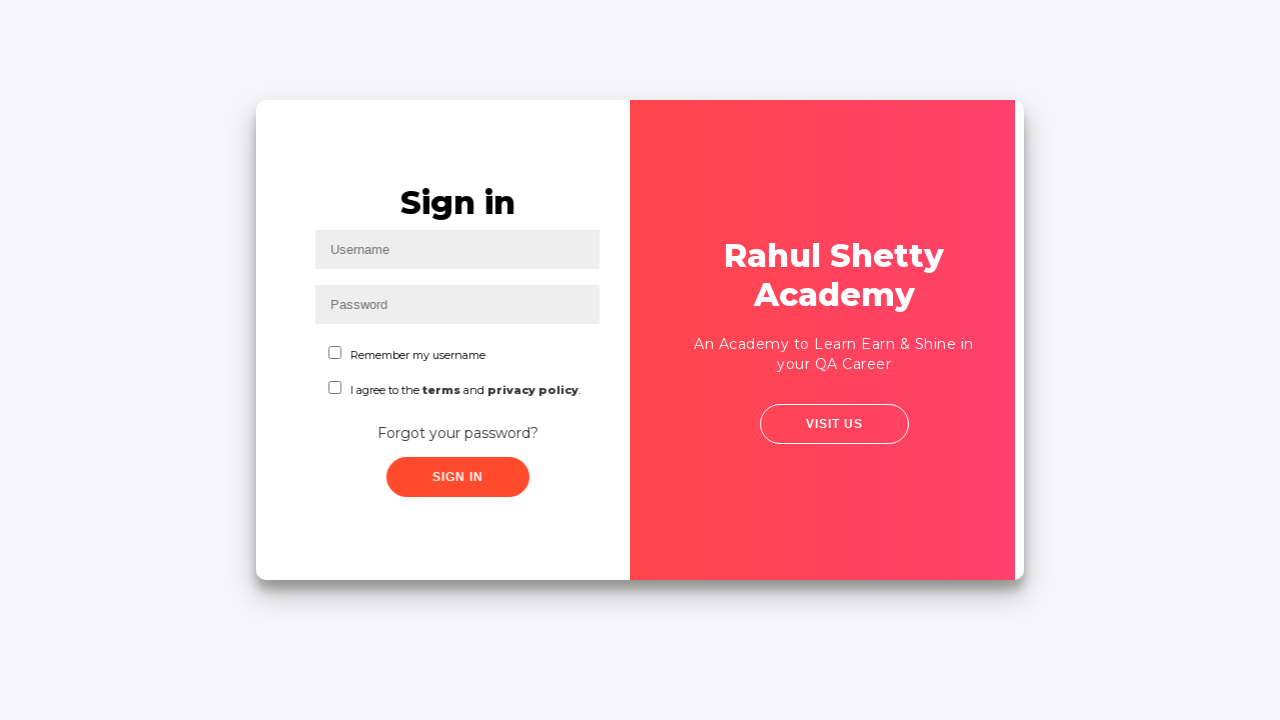

Waited 2 seconds for reset button to be available
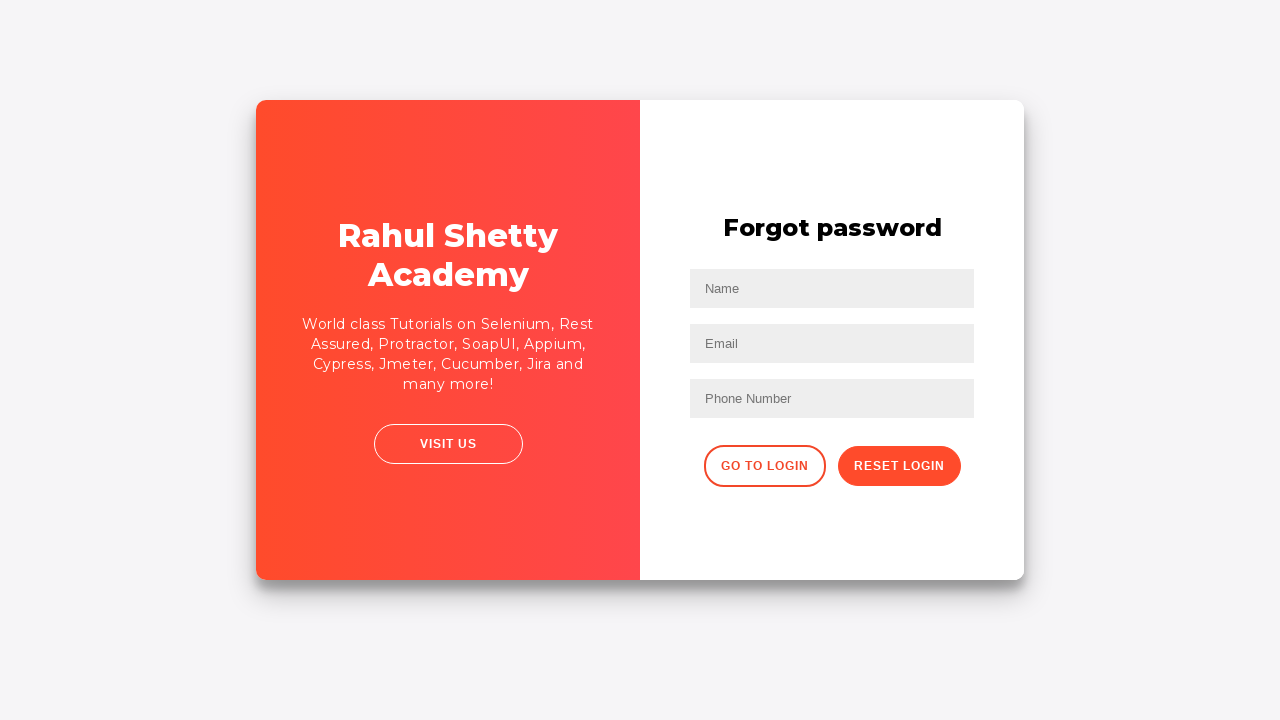

Clicked reset password button at (899, 466) on .reset-pwd-btn
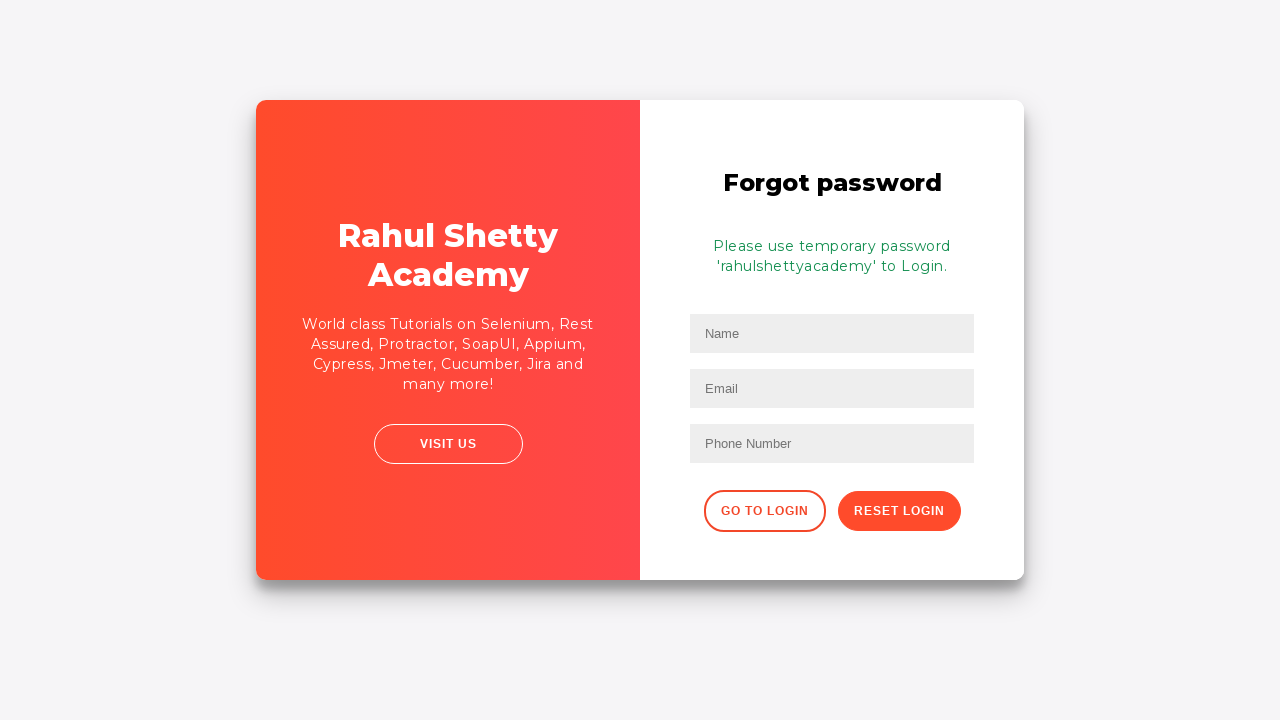

Extracted password reset message from page
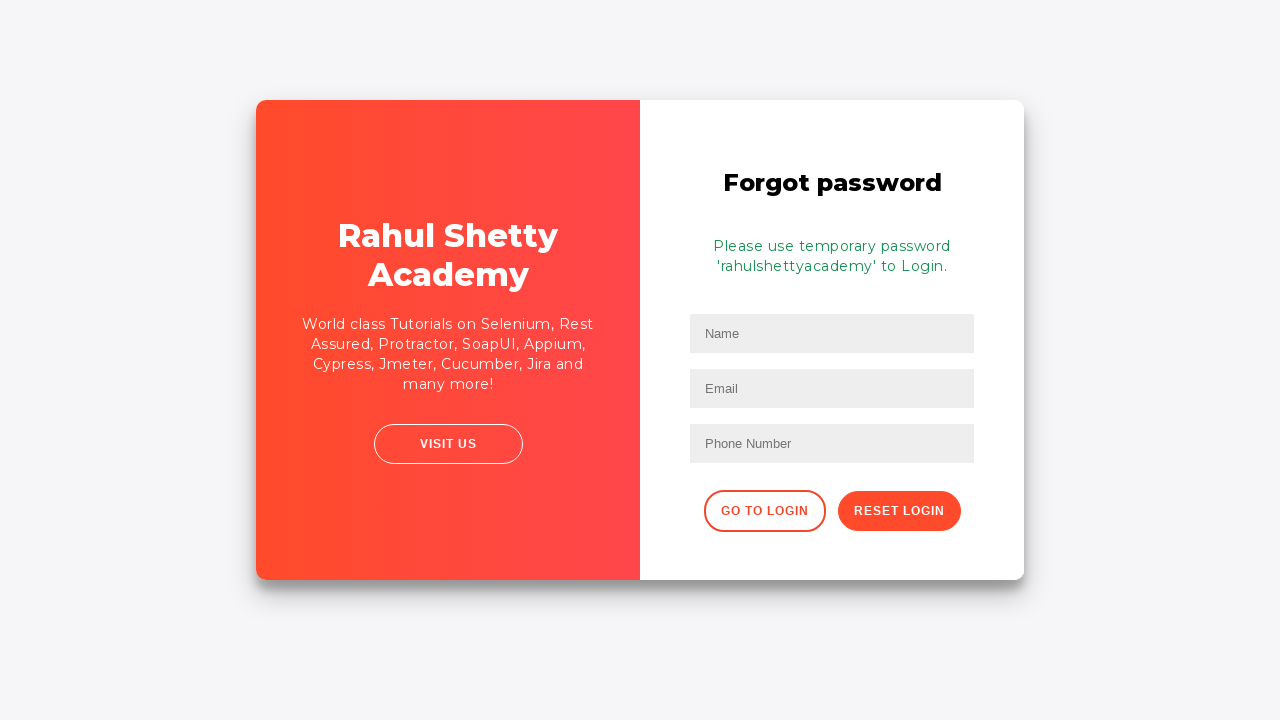

Parsed temporary password from message
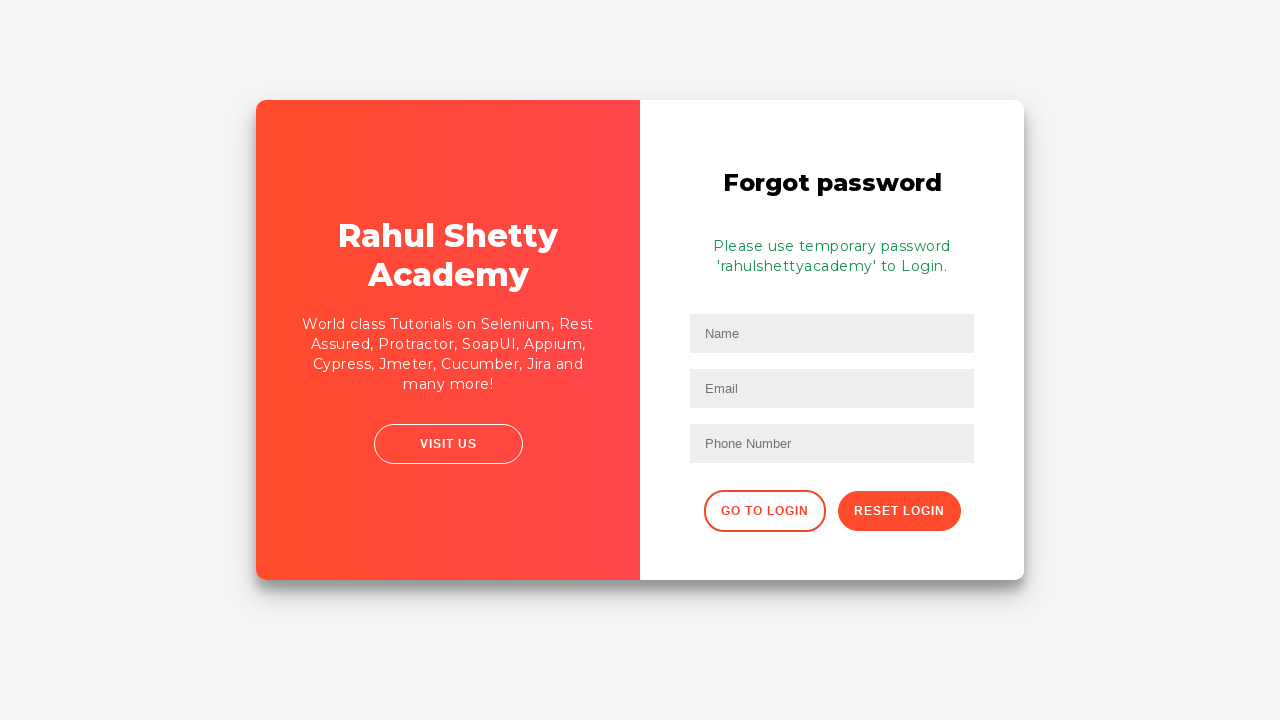

Navigated back to login page
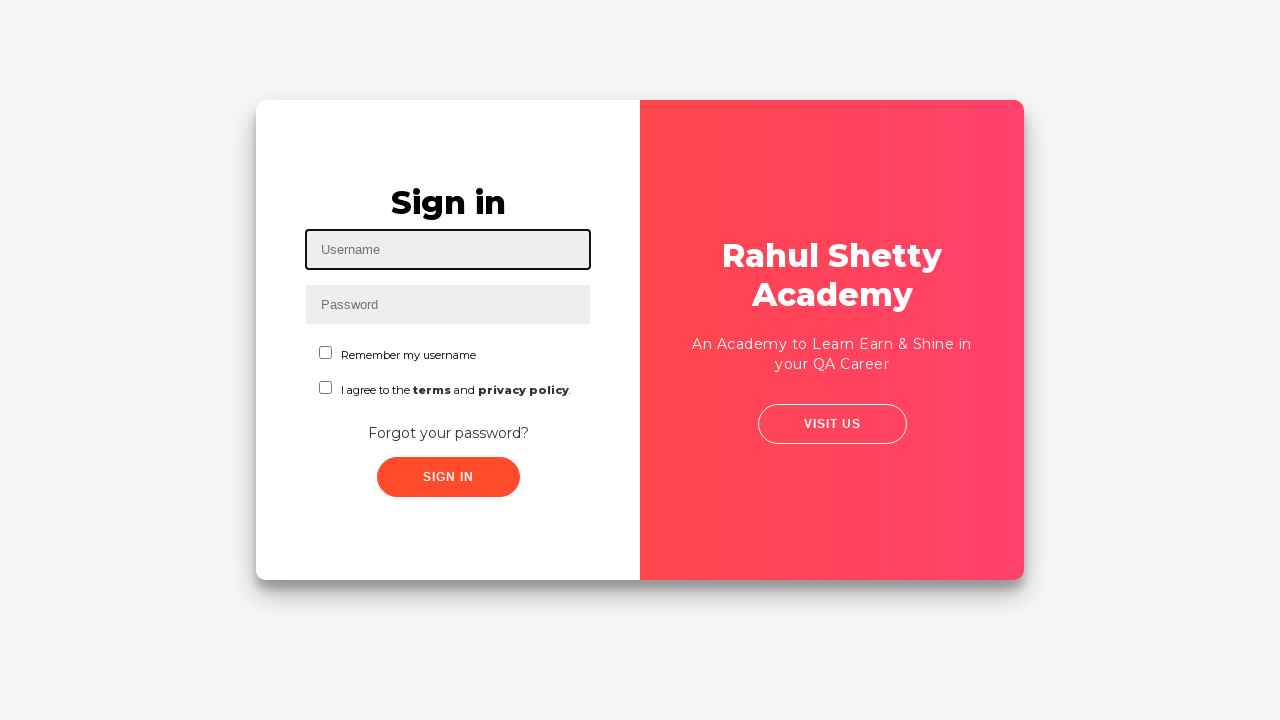

Filled username field with 'rahul' on #inputUsername
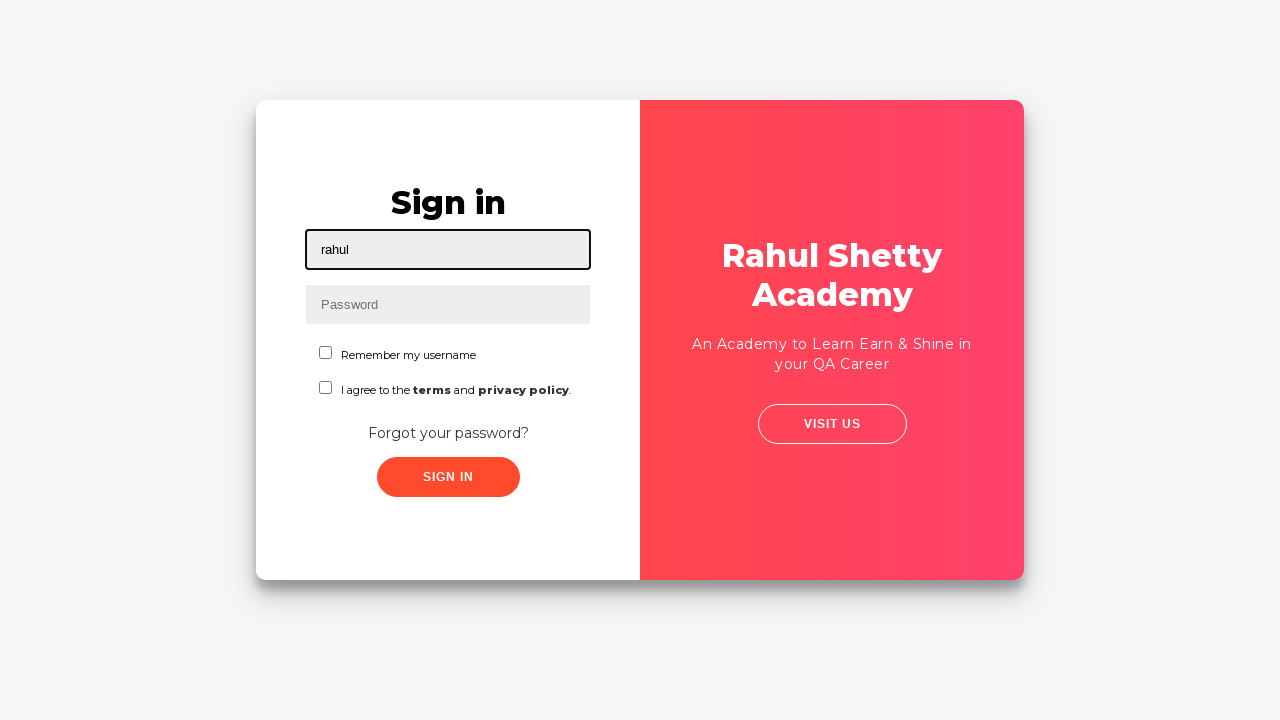

Filled password field with extracted temporary password on input[name='inputPassword']
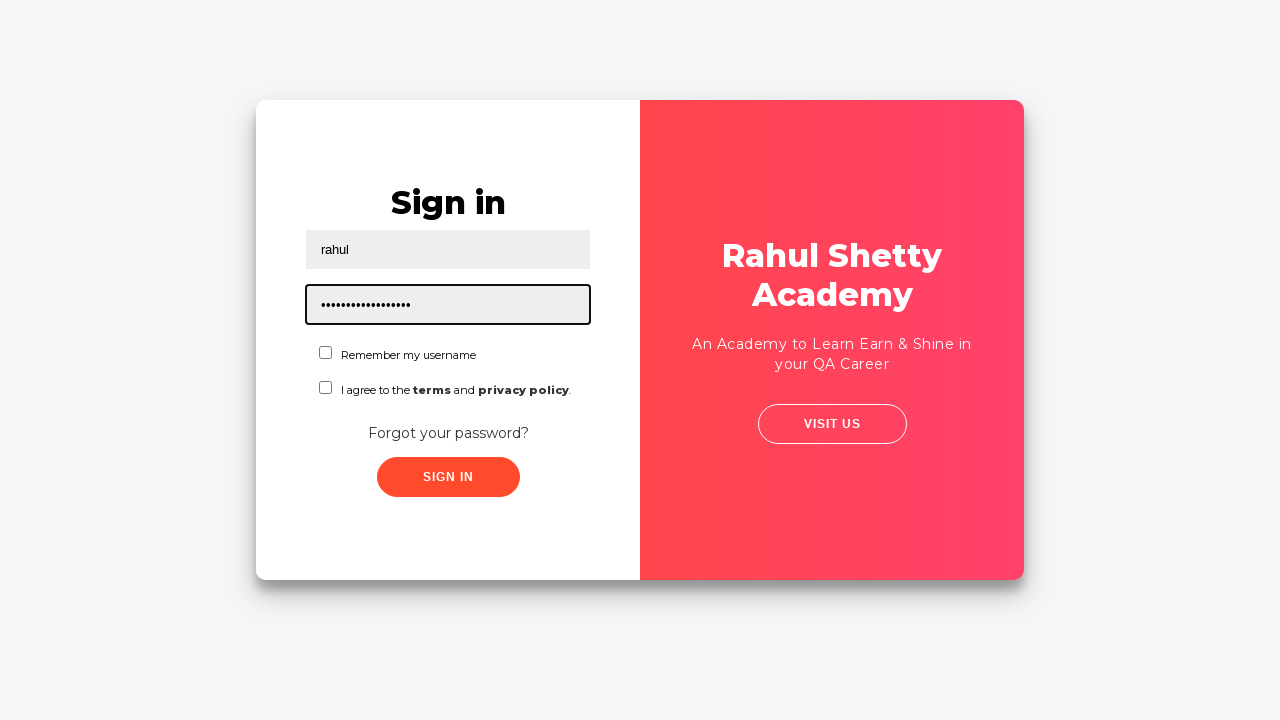

Clicked sign in button to login at (448, 477) on .signInBtn
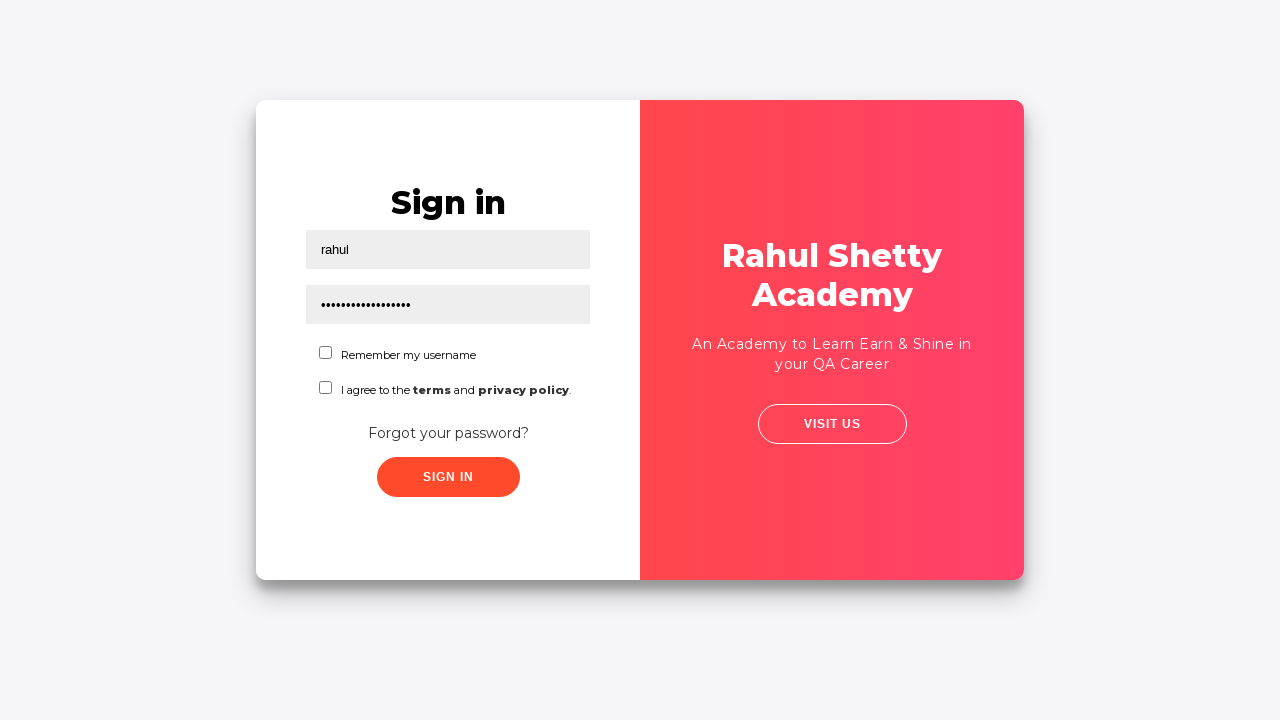

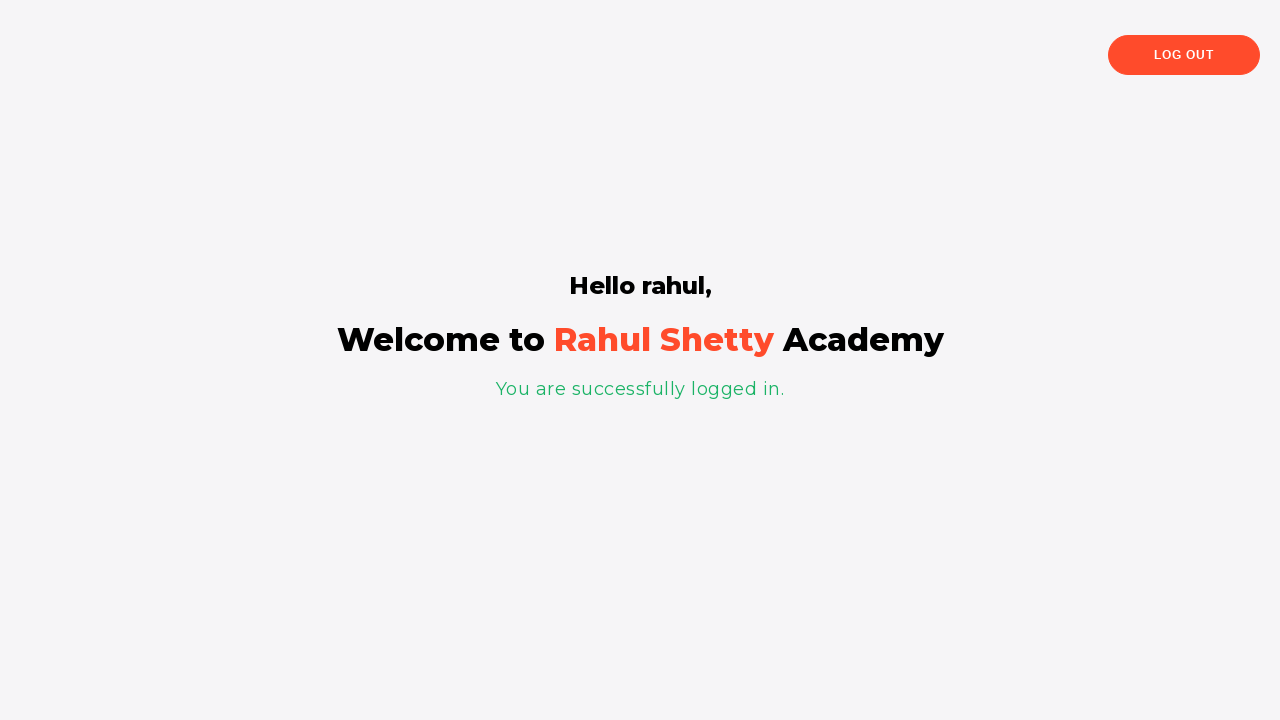